Tests that when opening the add person form, all fields are empty or have default values (English language pre-selected, others not selected).

Starting URL: https://kristinek.github.io/site/tasks/list_of_people

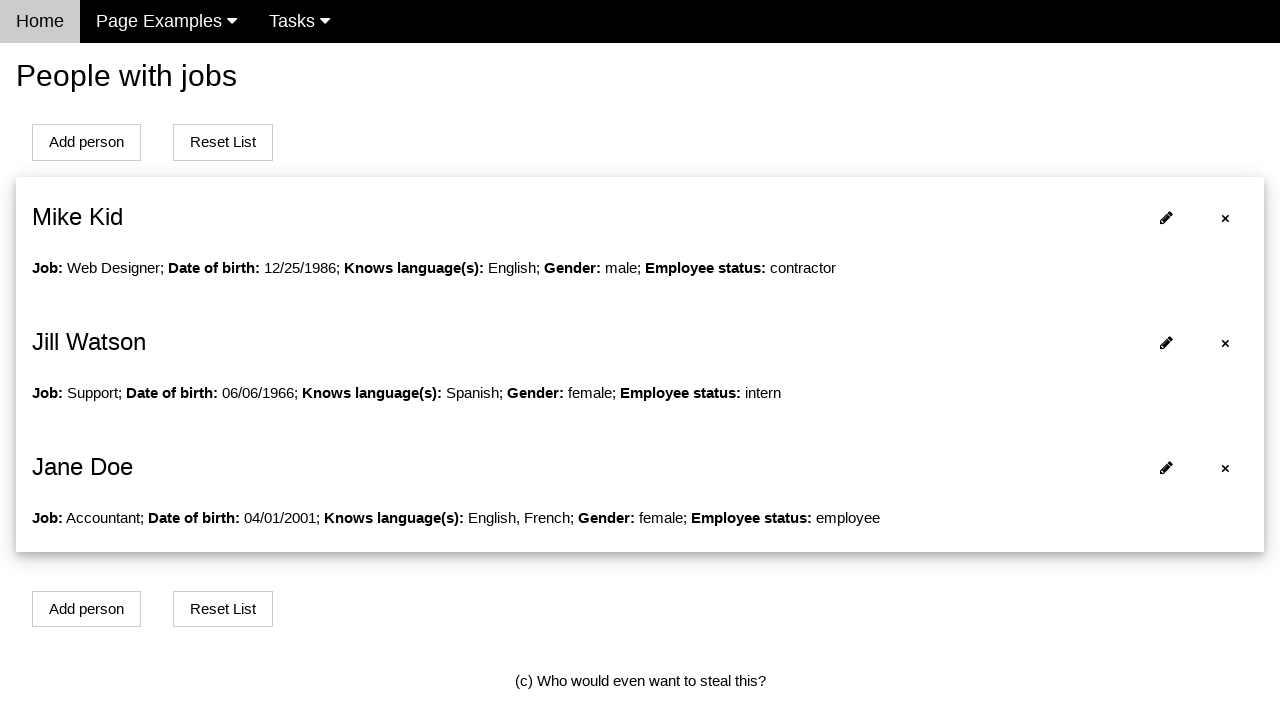

Navigated to the list of people page
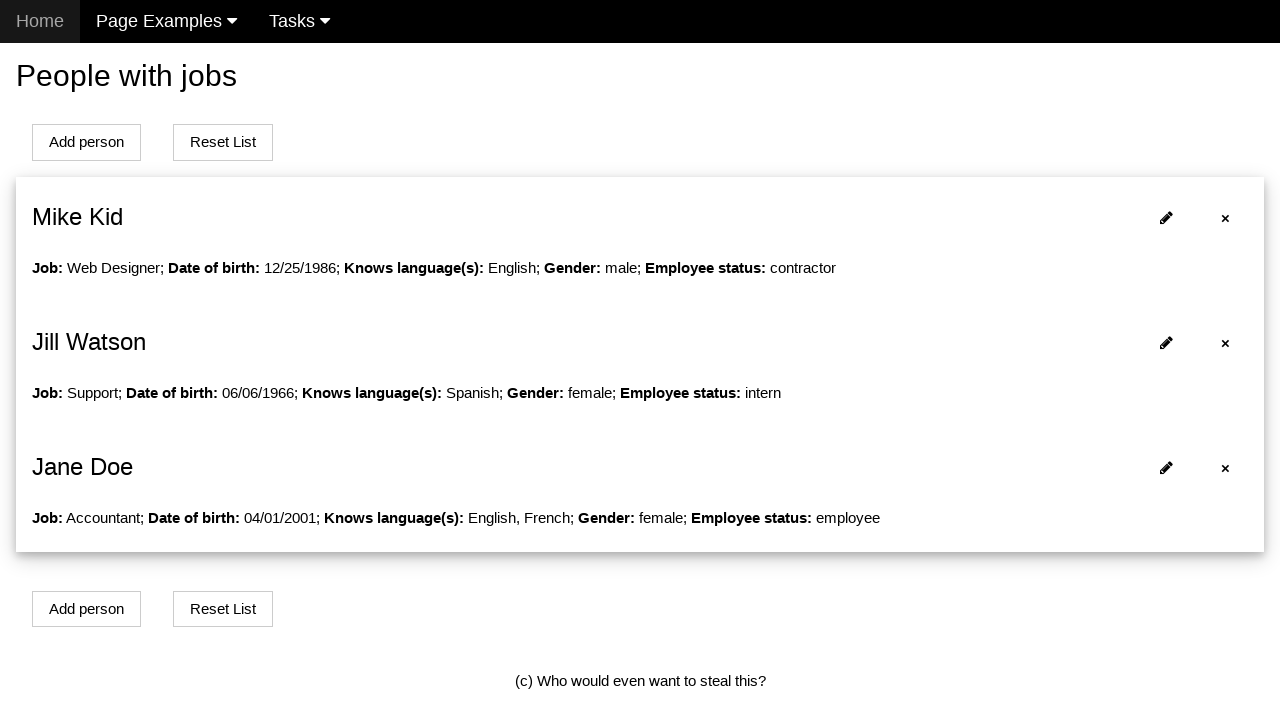

Clicked the Add person button to open the form at (86, 142) on #addPersonBtn
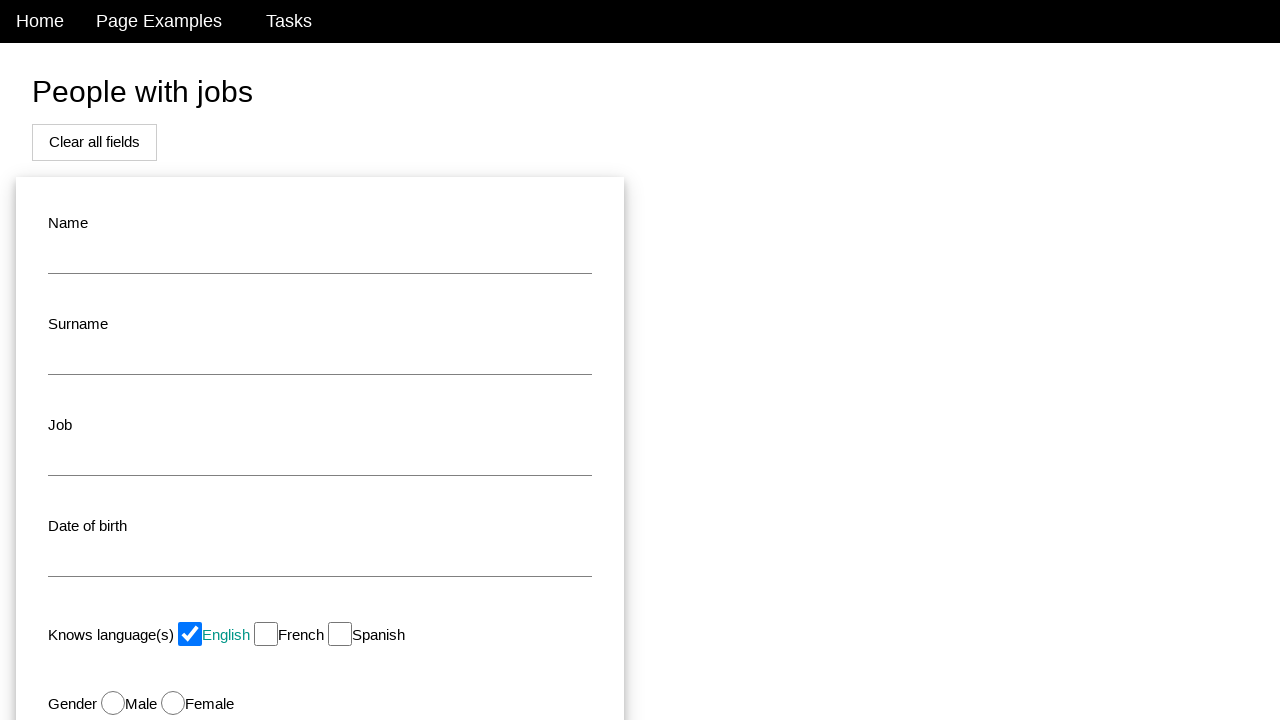

Verified name field is empty
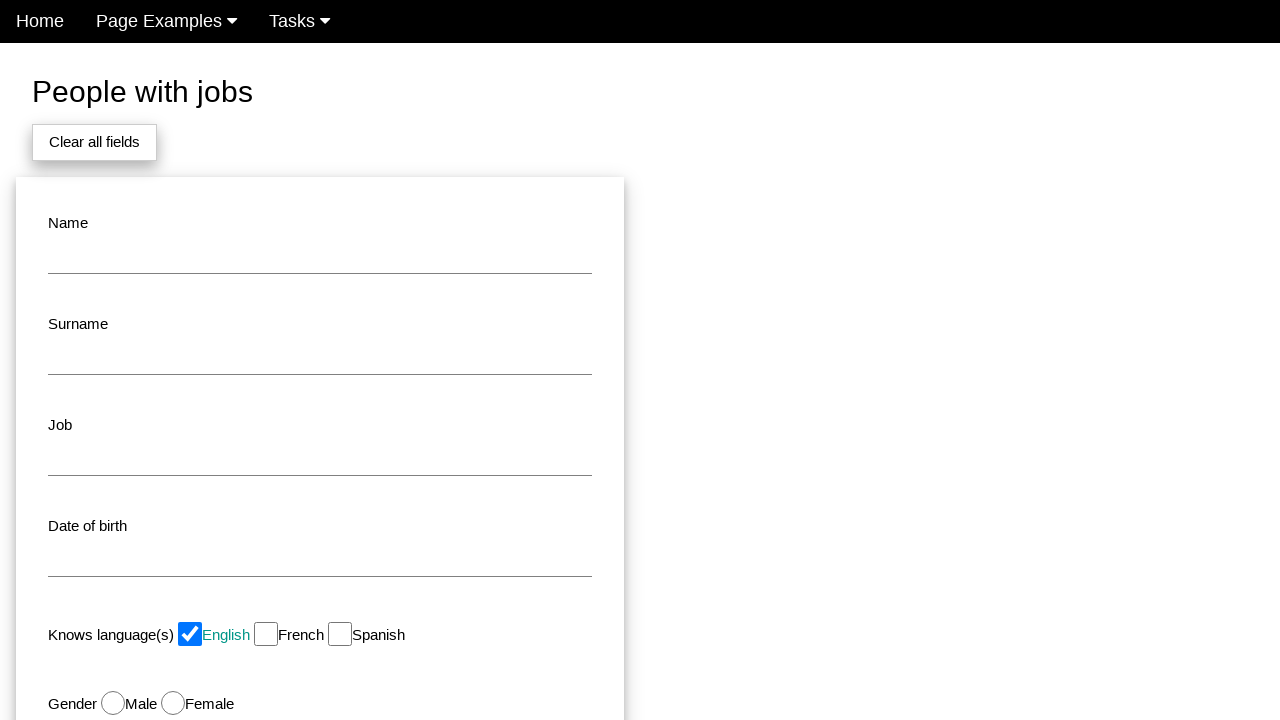

Verified surname field is empty
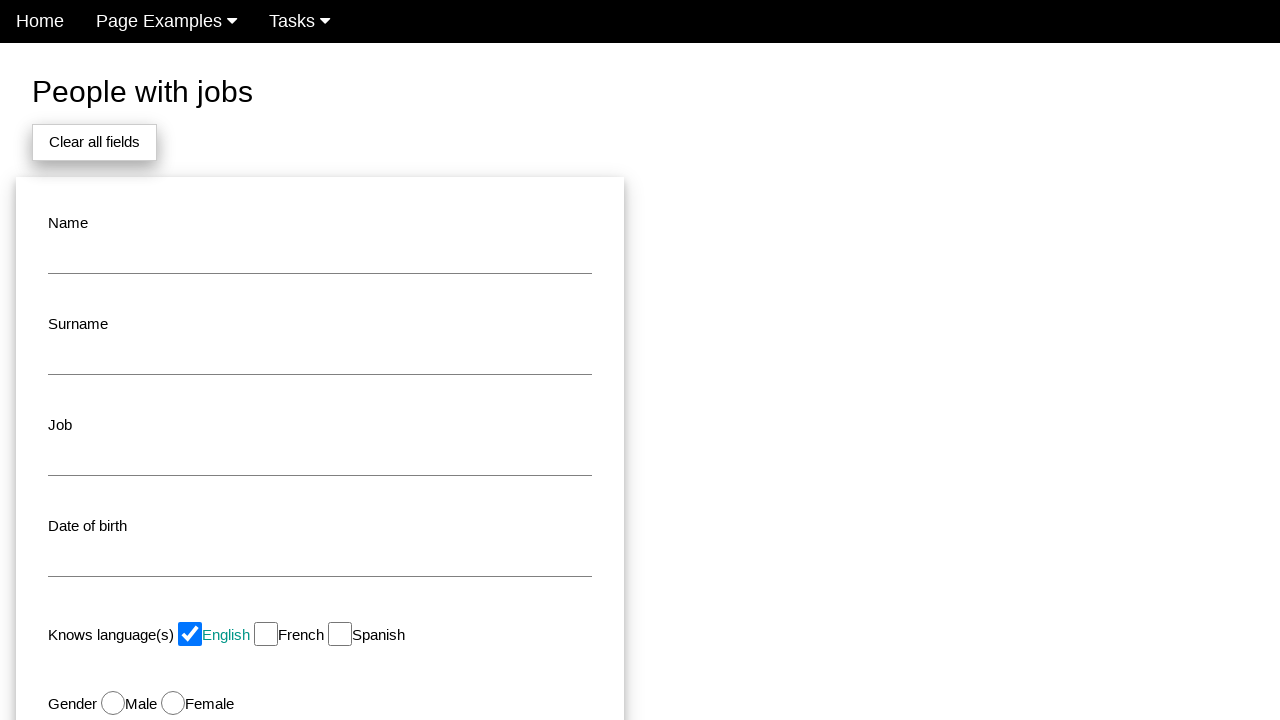

Verified job field is empty
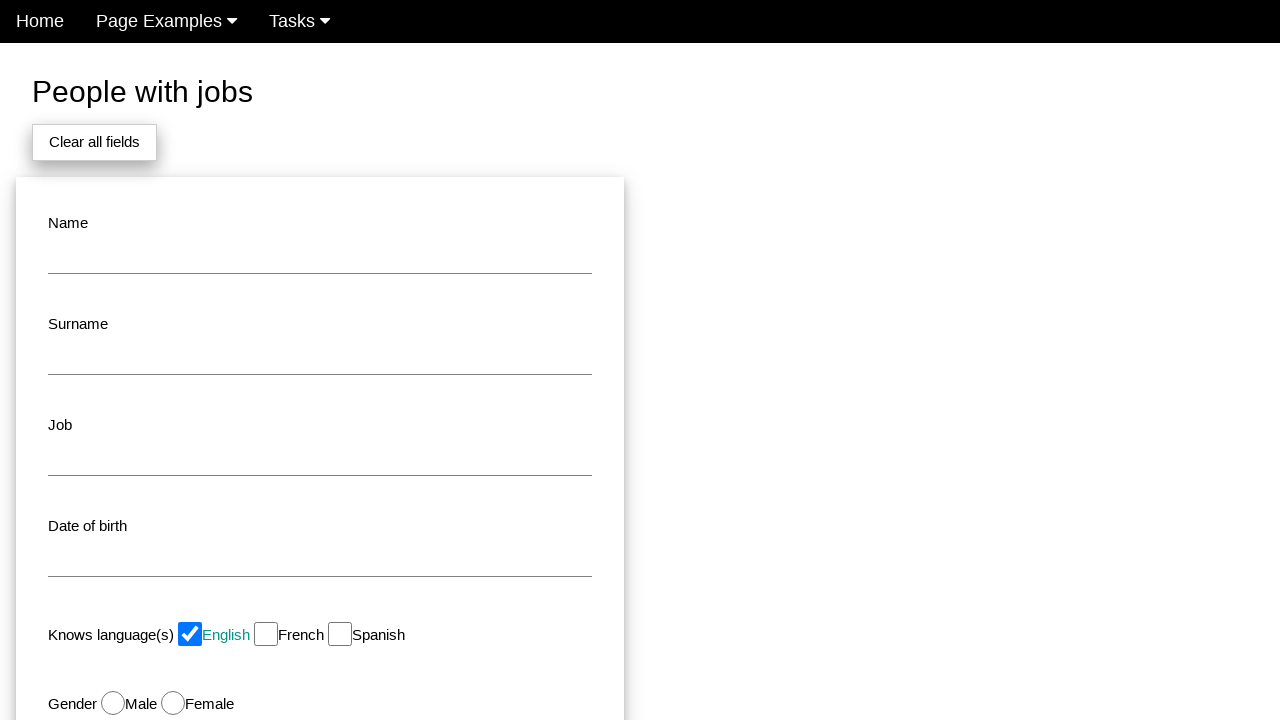

Verified date of birth field is empty
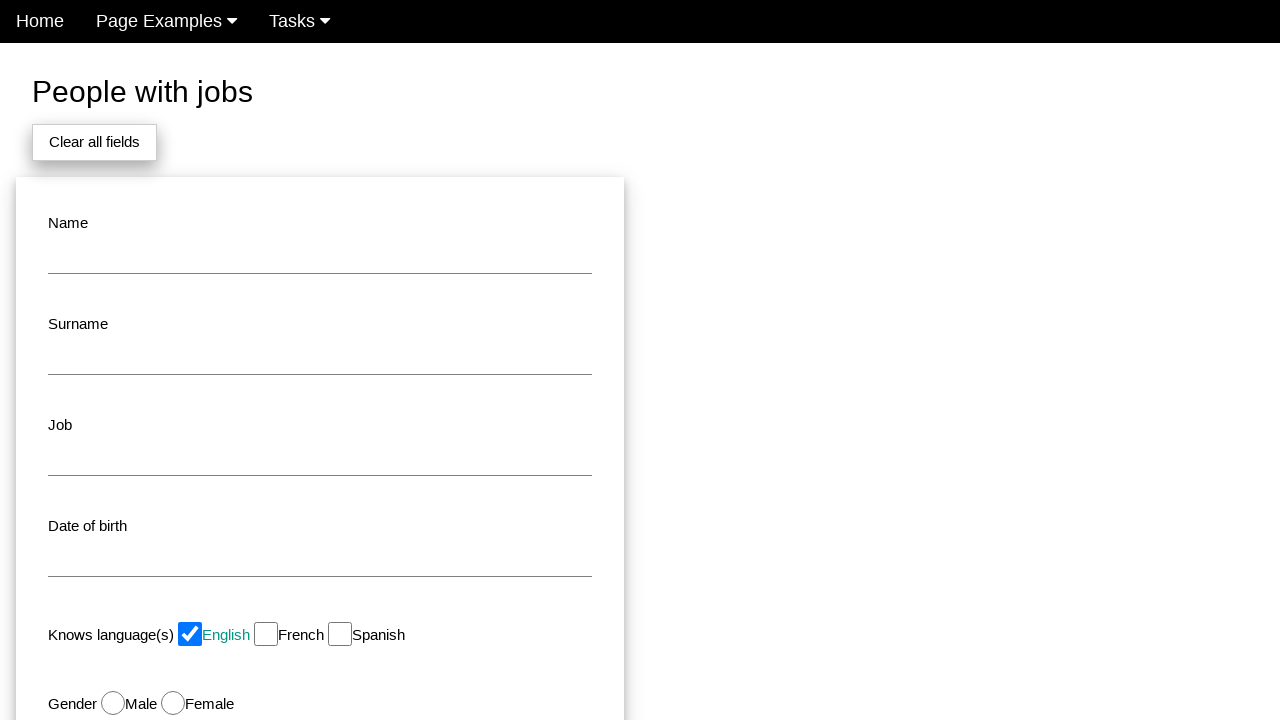

Verified English language is pre-selected
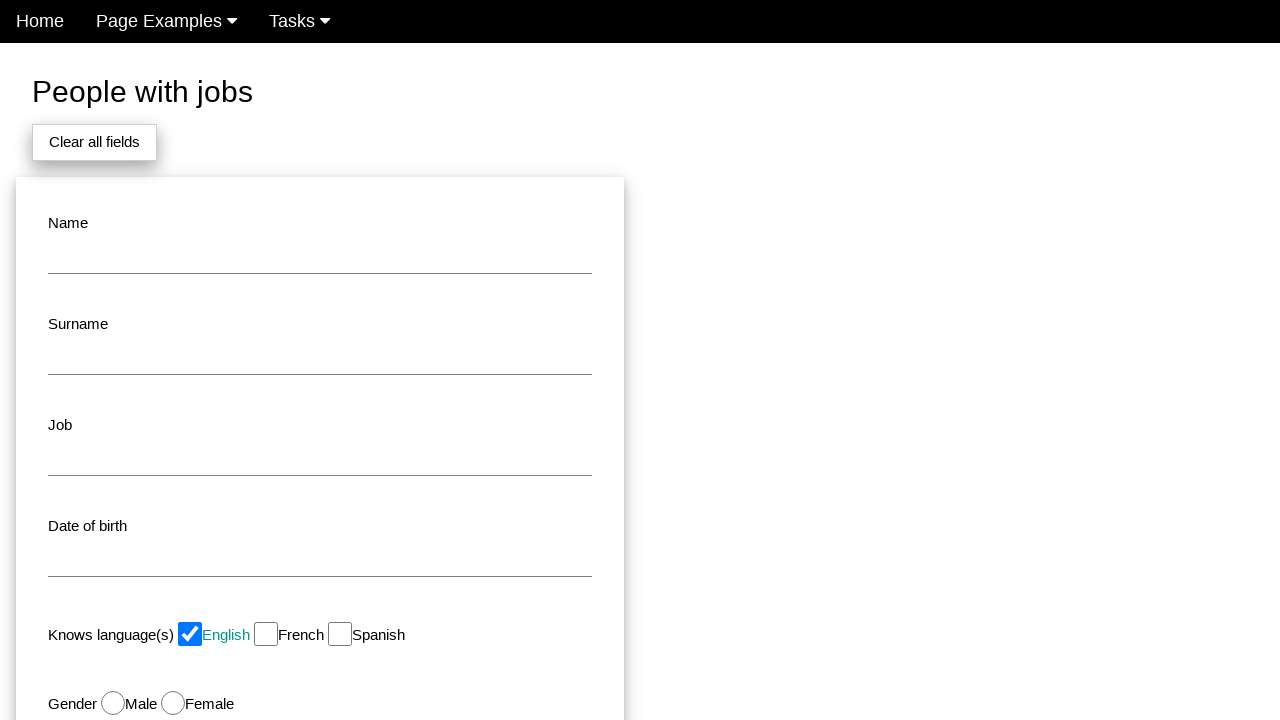

Verified French language is not selected
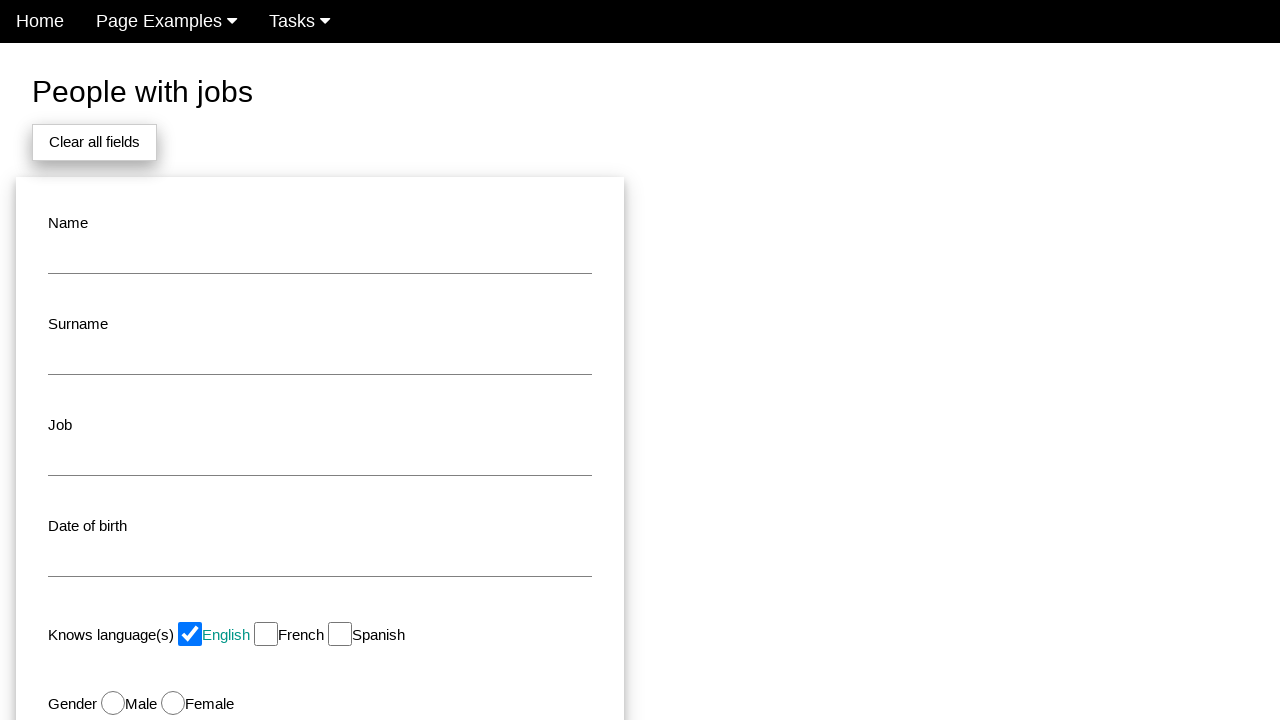

Verified Spanish language is not selected
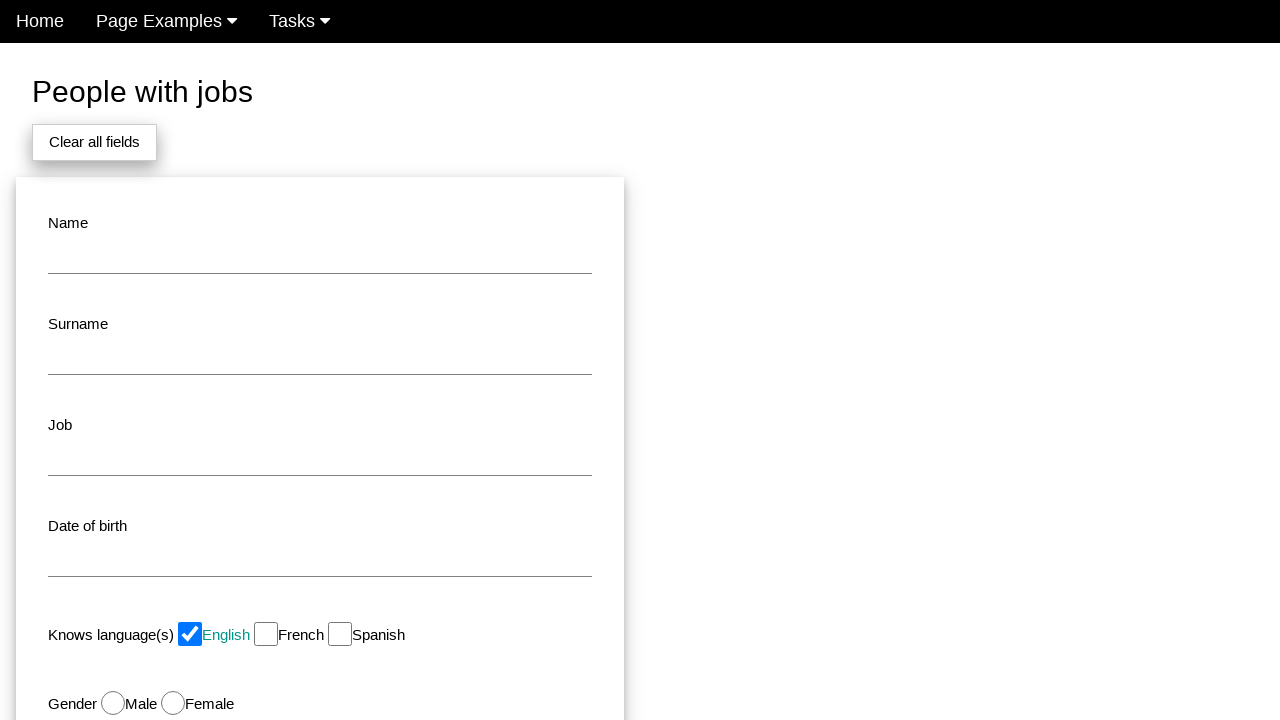

Verified male gender is not selected
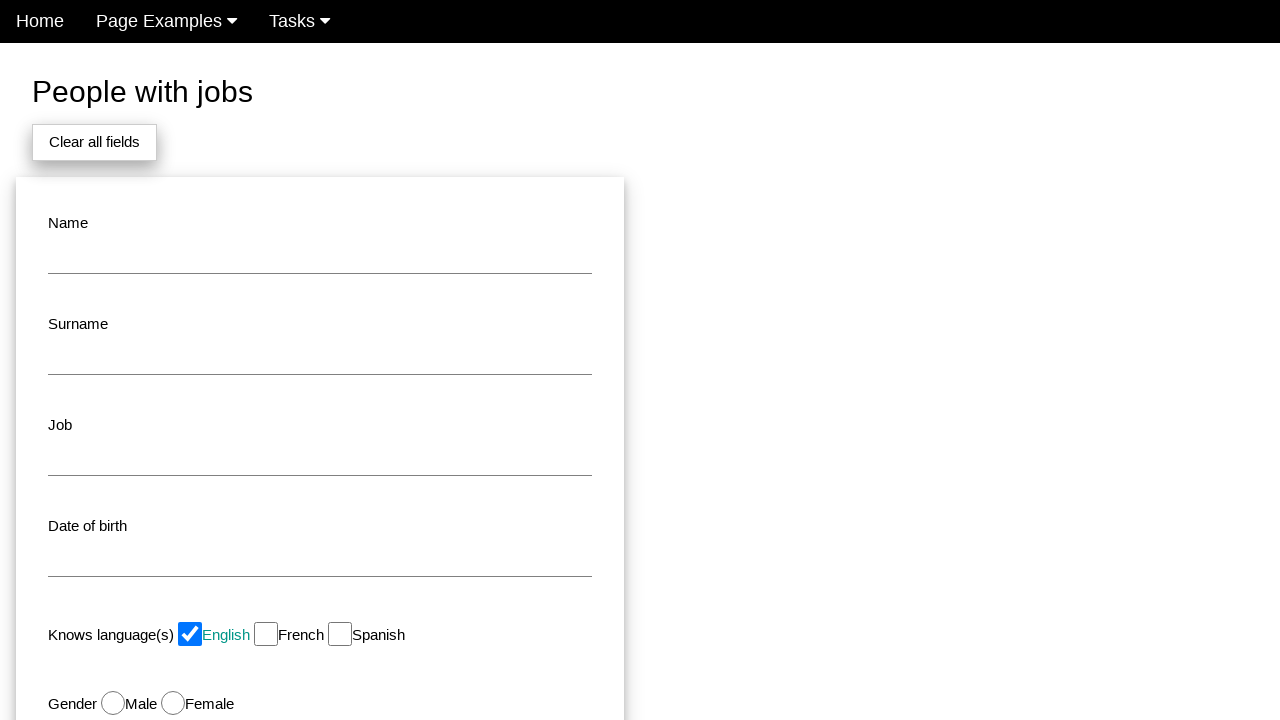

Verified female gender is not selected
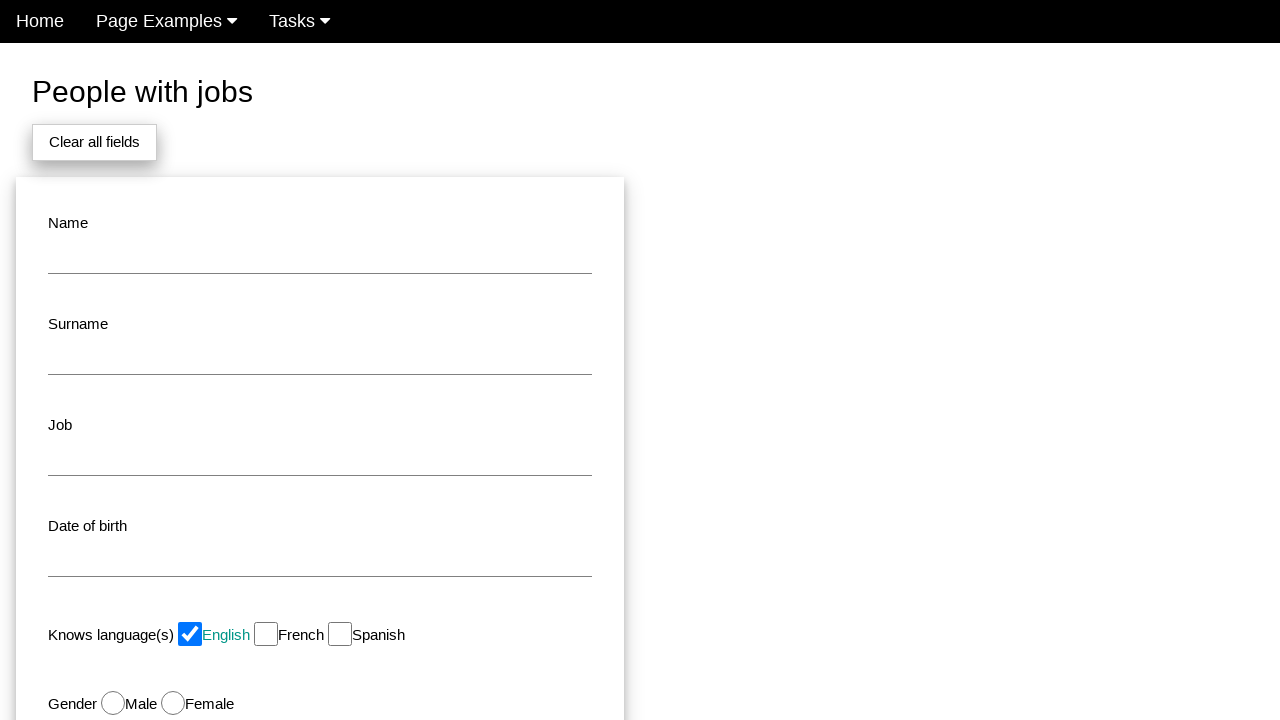

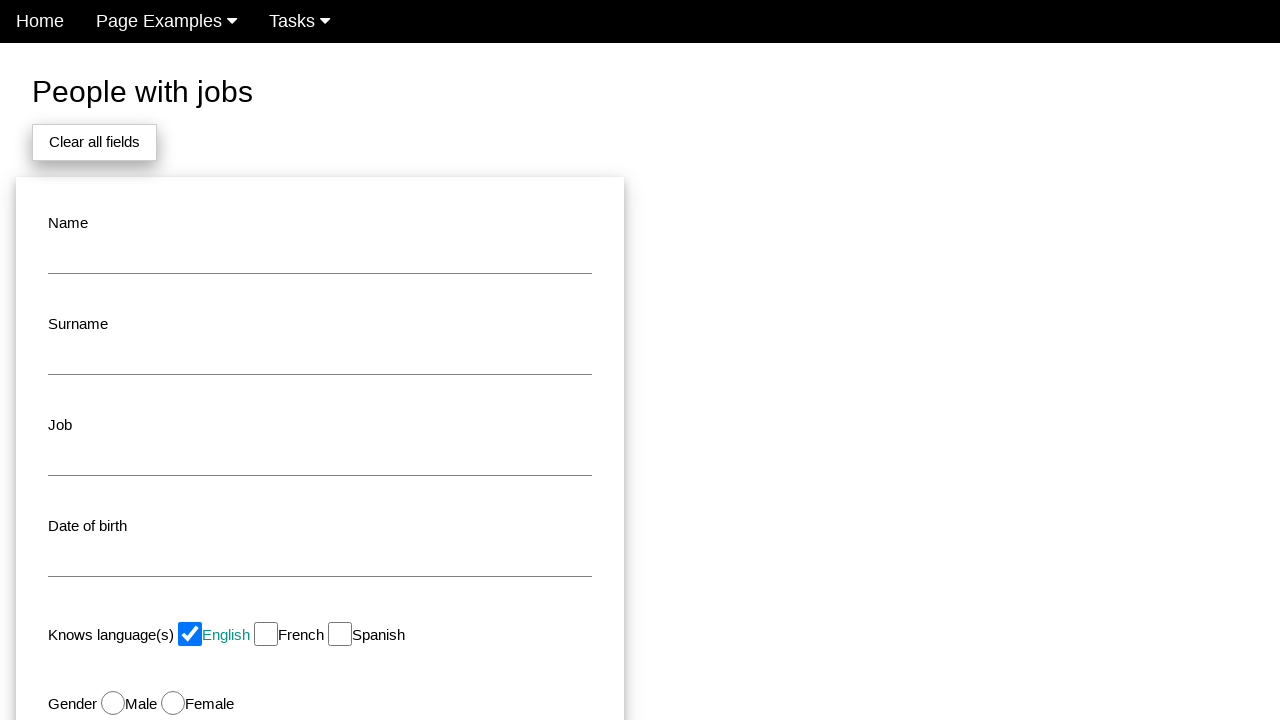